Navigates to CRM Pro website and performs a page refresh

Starting URL: https://classic.crmpro.com/

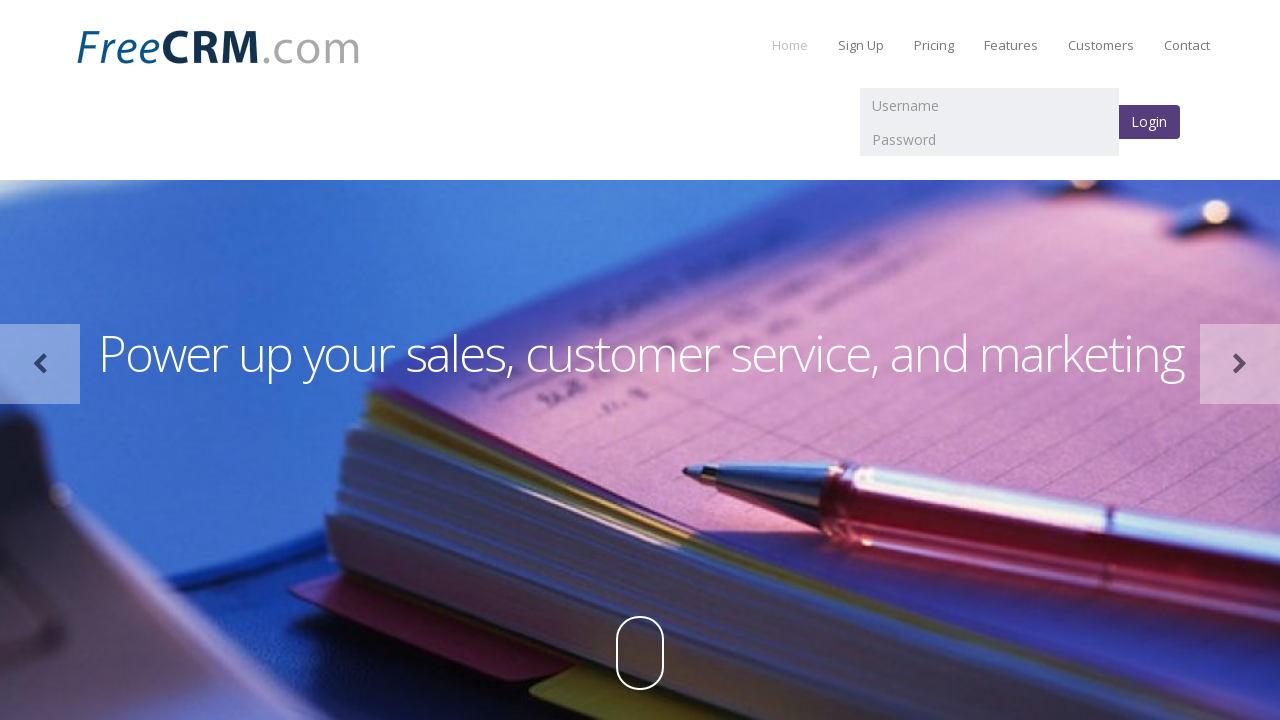

Navigated to CRM Pro website at https://classic.crmpro.com/
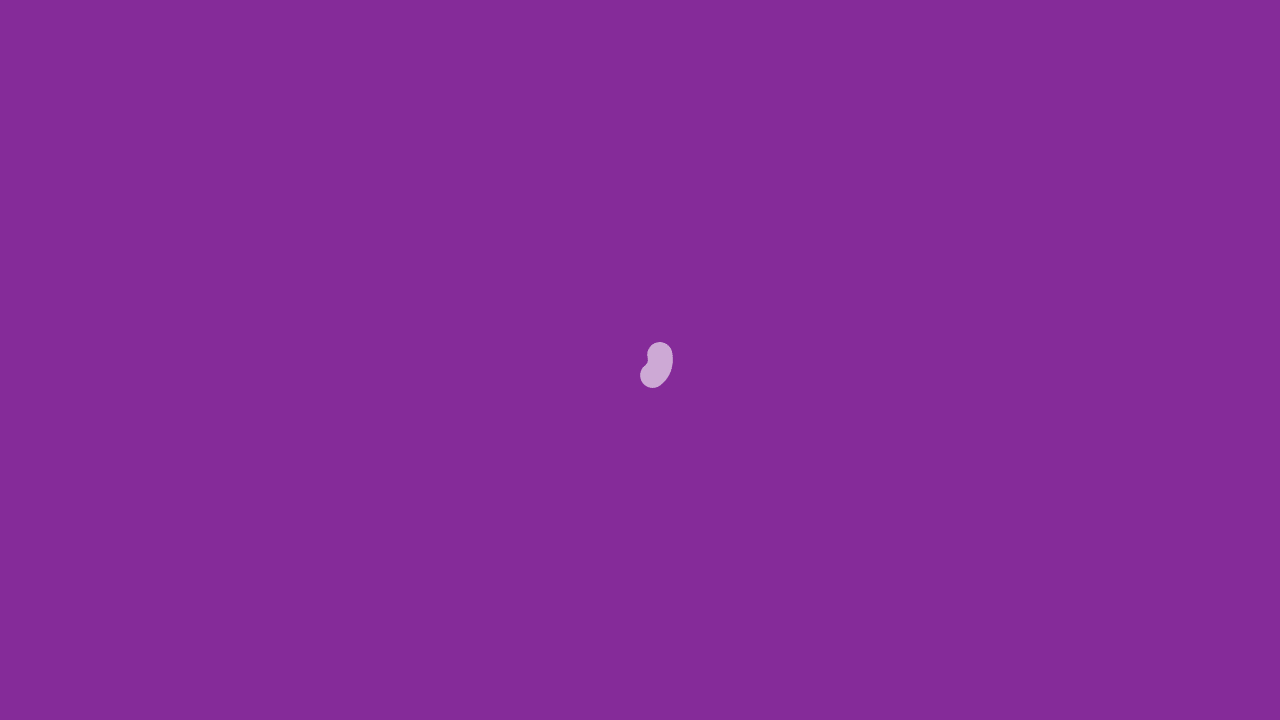

Refreshed the page
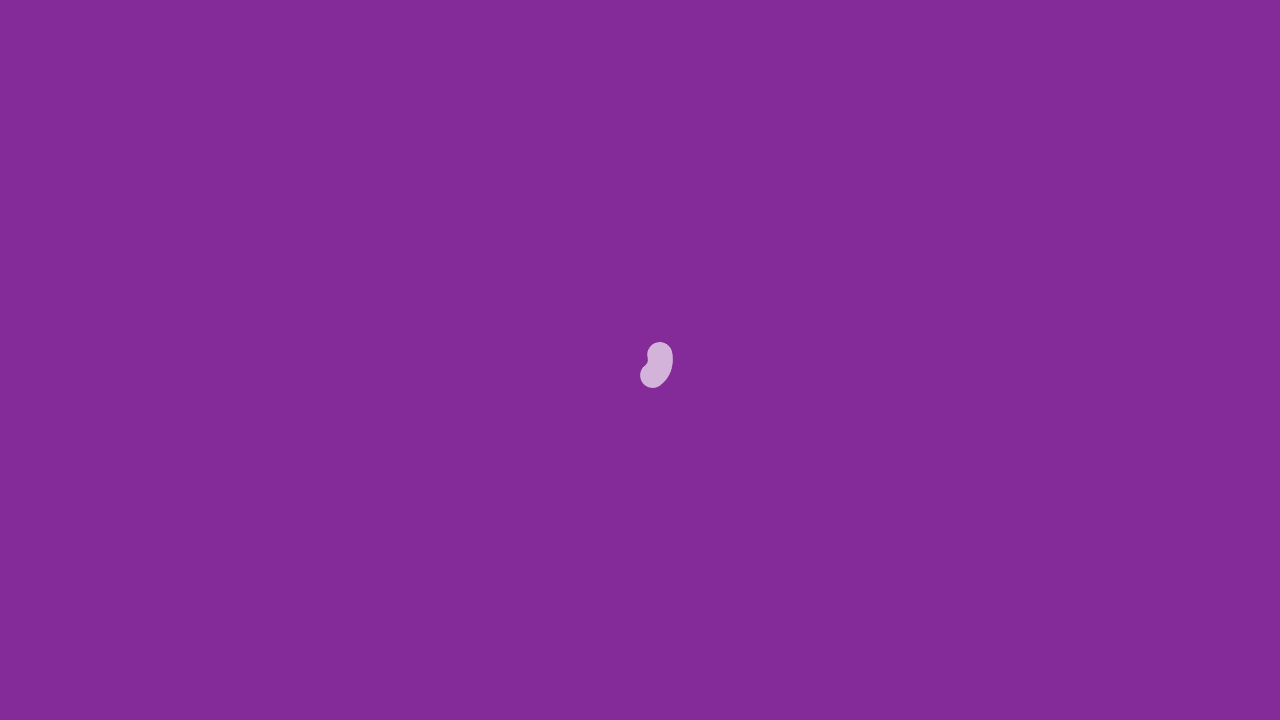

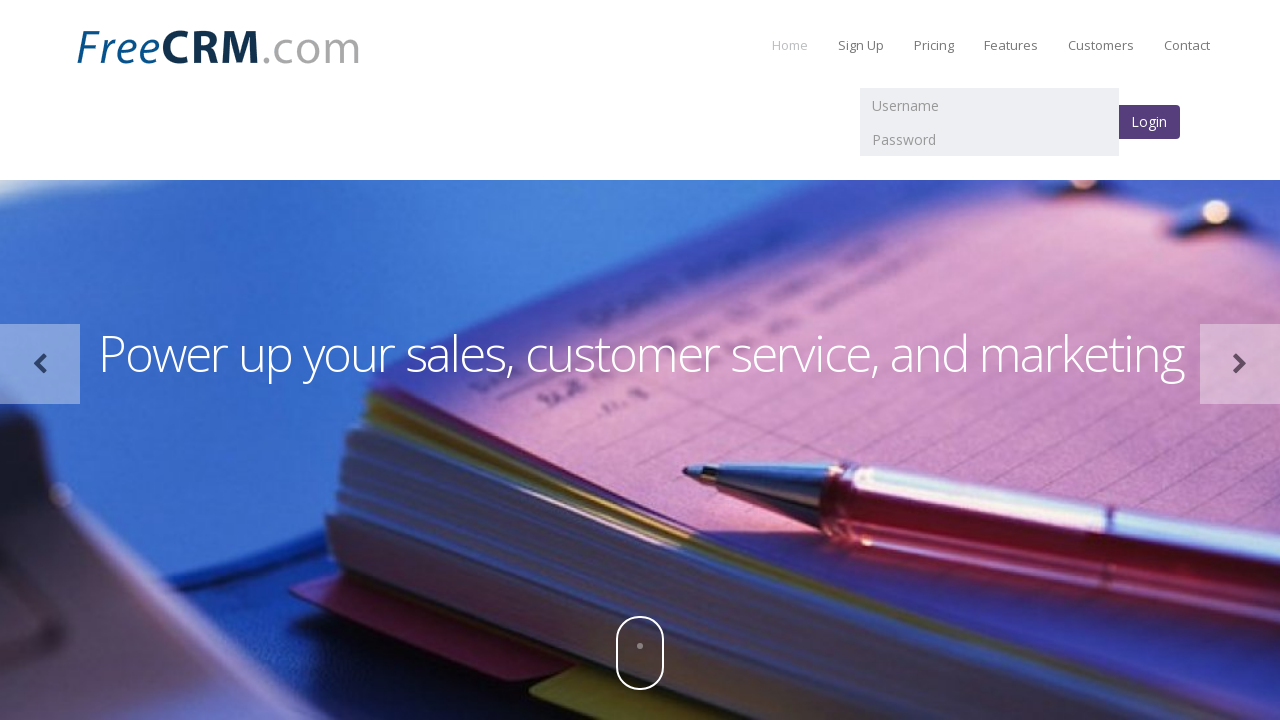